Tests date picker functionality by entering a date and submitting it with the Enter key

Starting URL: https://formy-project.herokuapp.com/datepicker

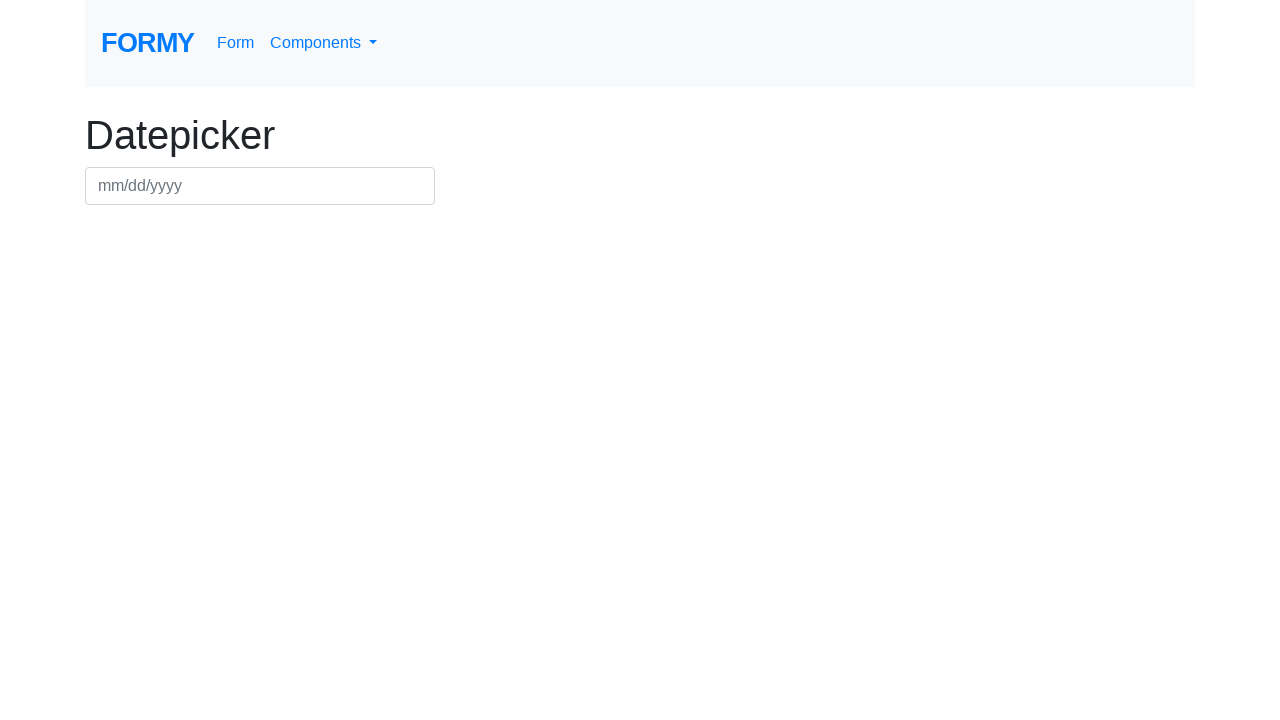

Filled date picker field with date 03/15/2024 on #datepicker
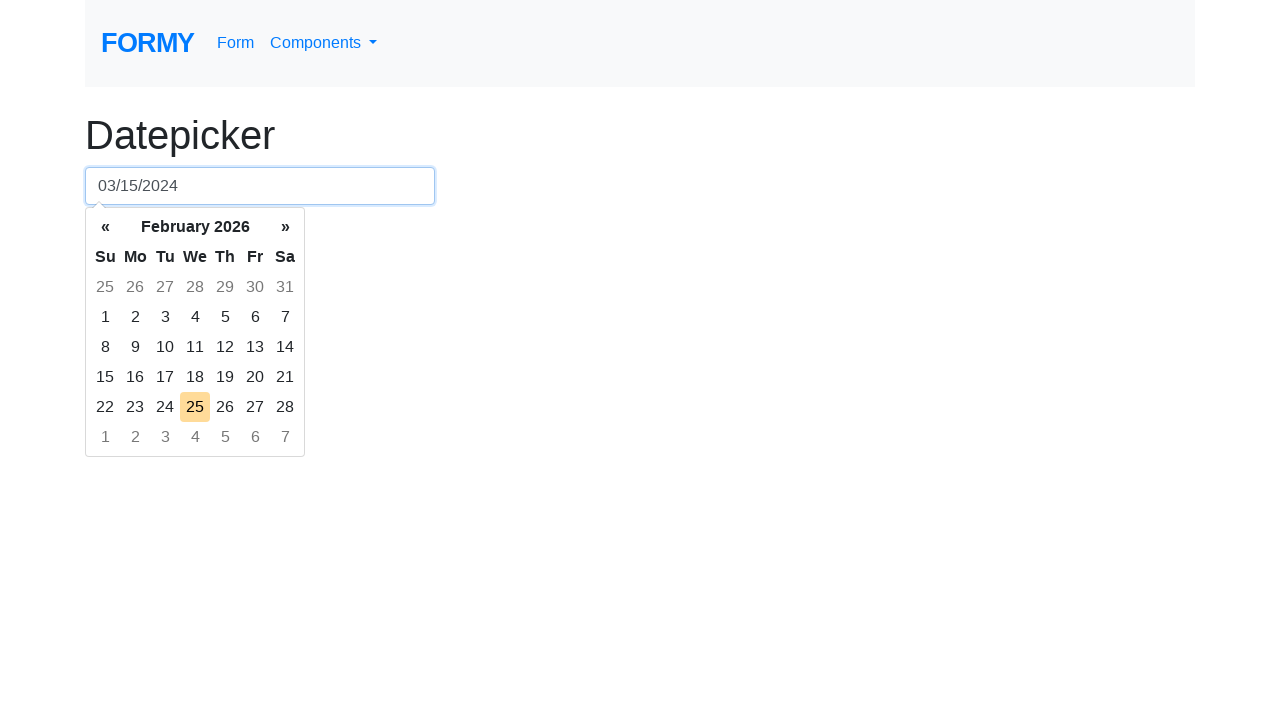

Pressed Enter key to submit the date on #datepicker
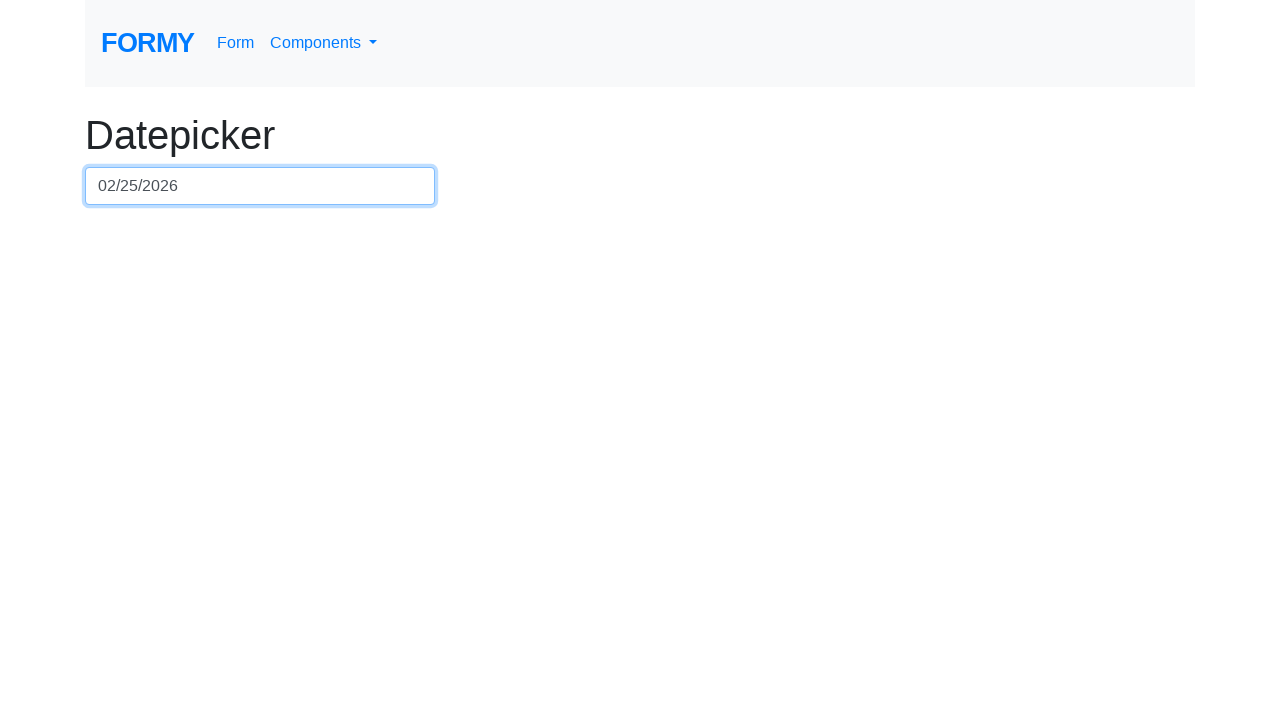

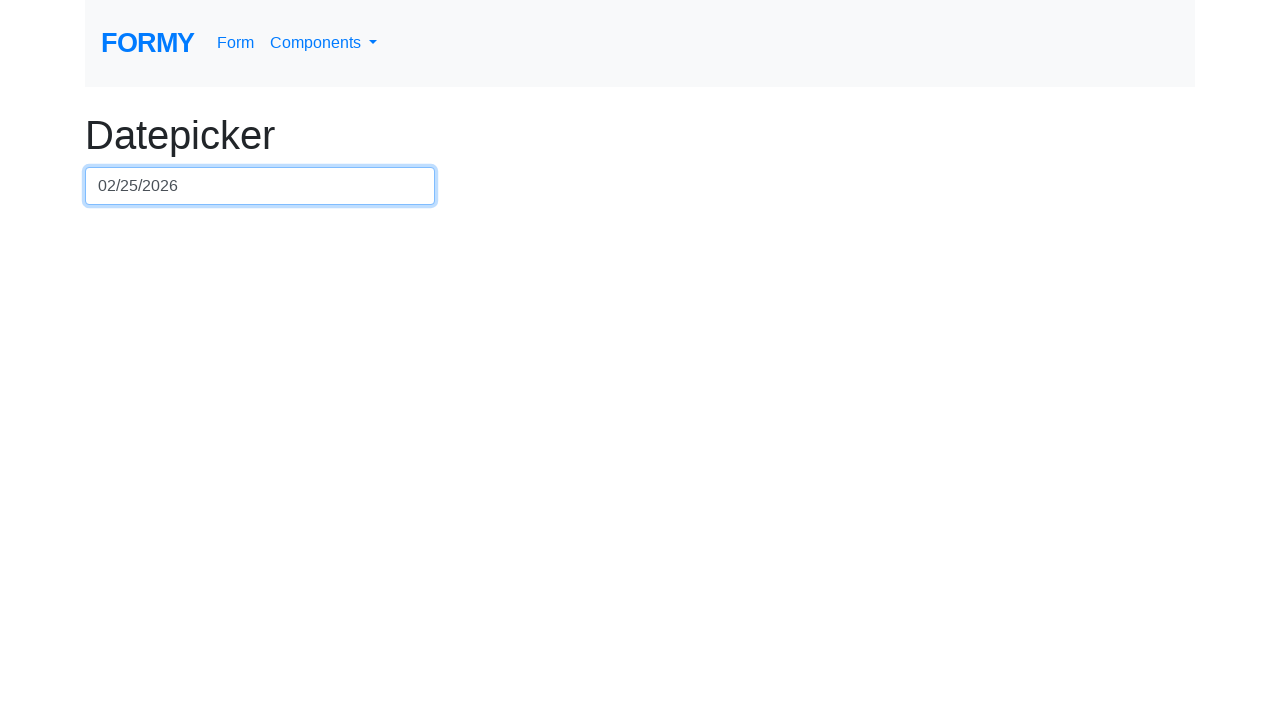